Adds all coffee items to cart and tests that clicking add button increases amount and total price correctly.

Starting URL: https://coffee-cart.app/

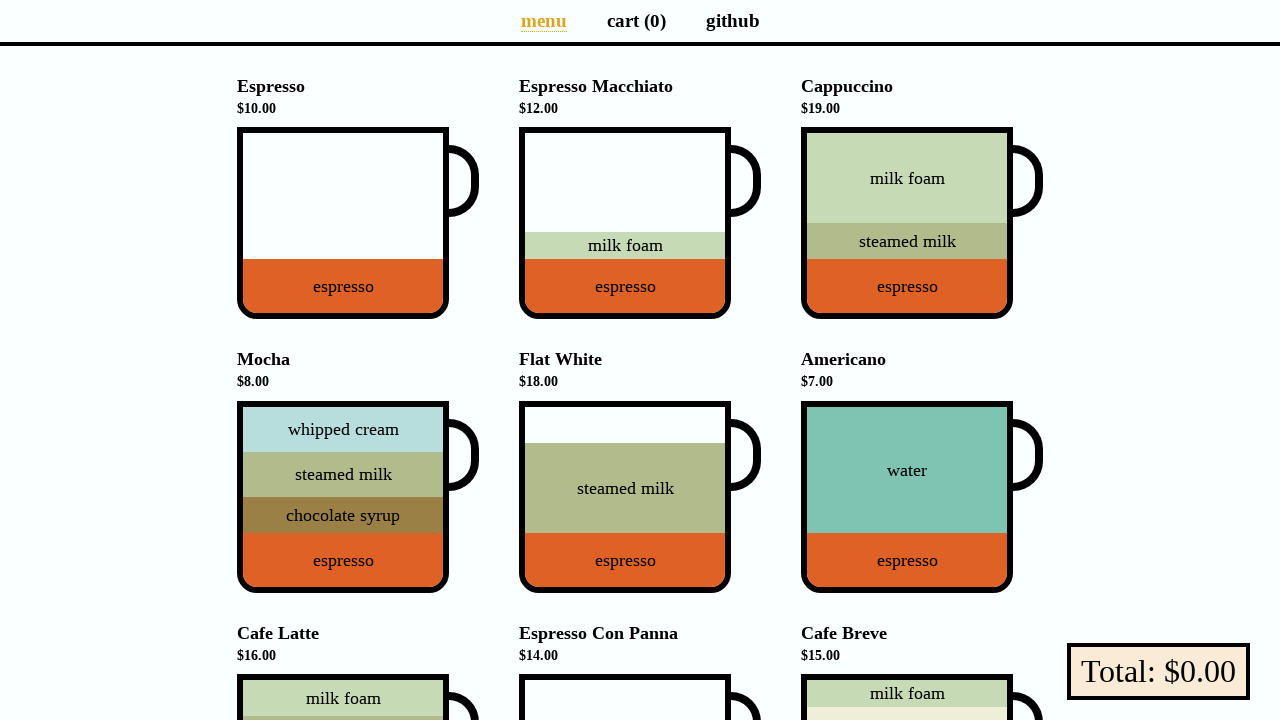

Located all coffee cup elements
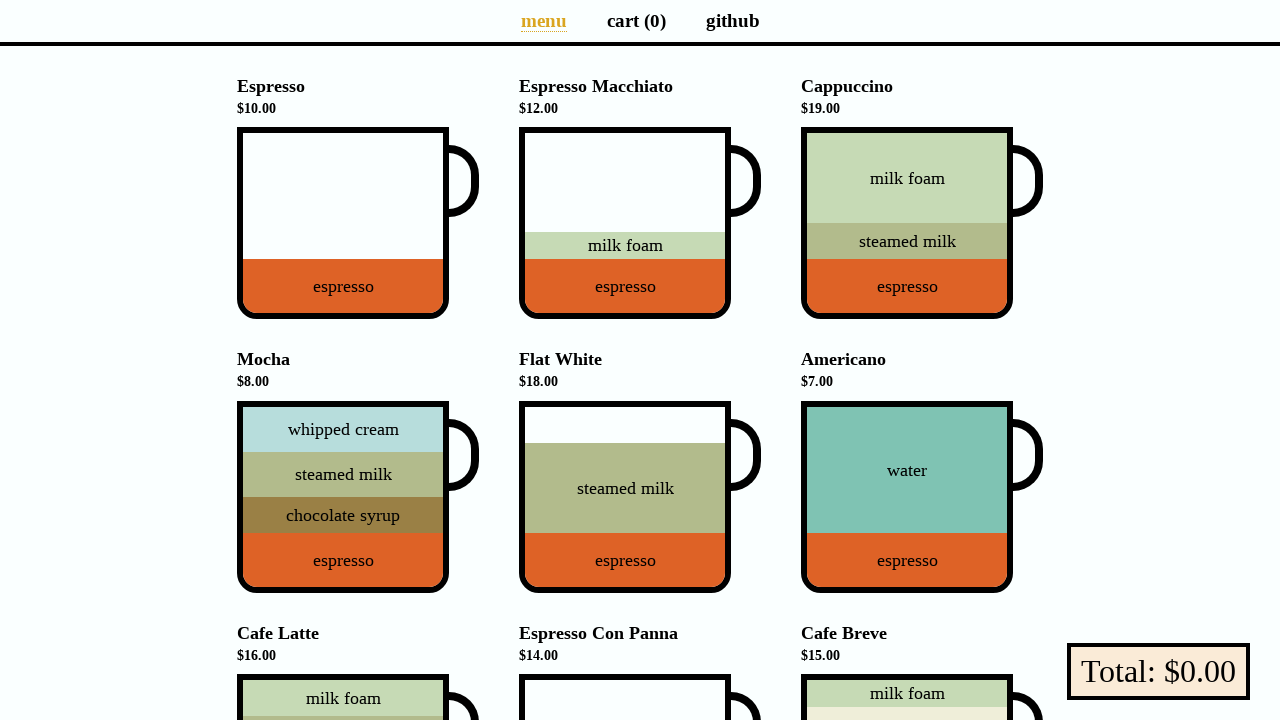

Found 9 coffee cups available
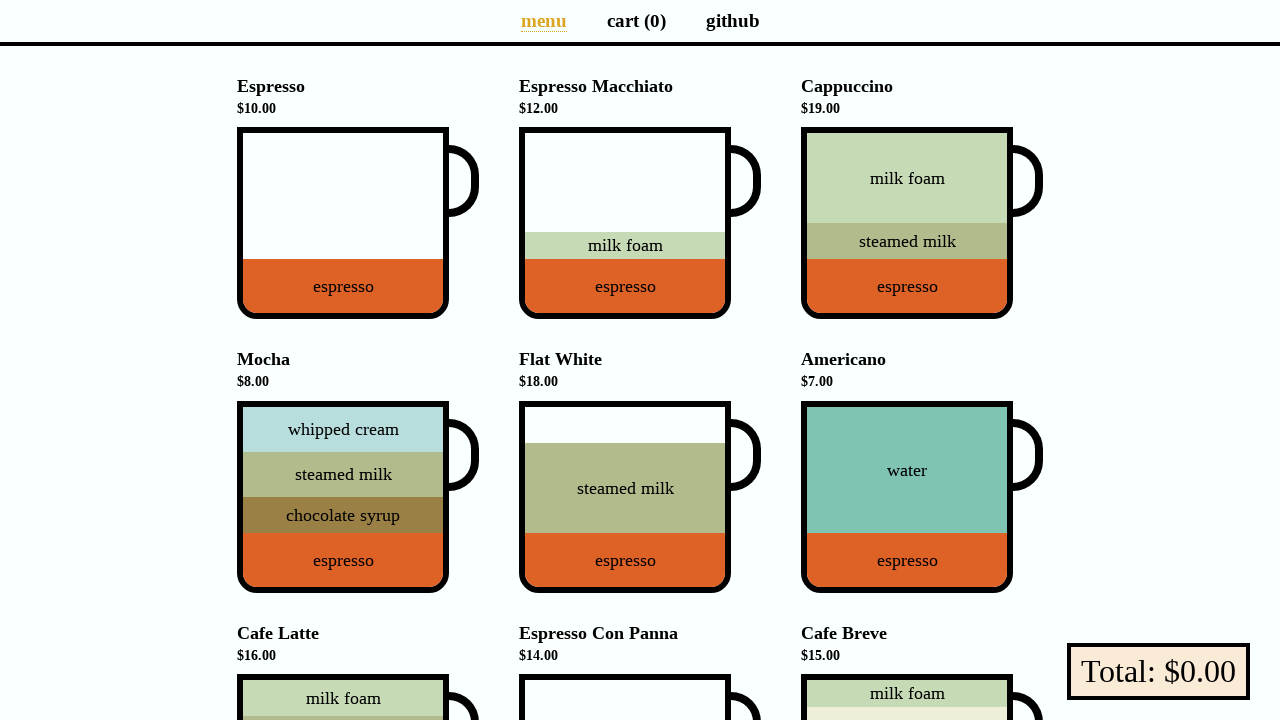

Clicked coffee cup 1 to add to cart at (358, 223) on li[data-v-a9662a08] div div.cup >> nth=0
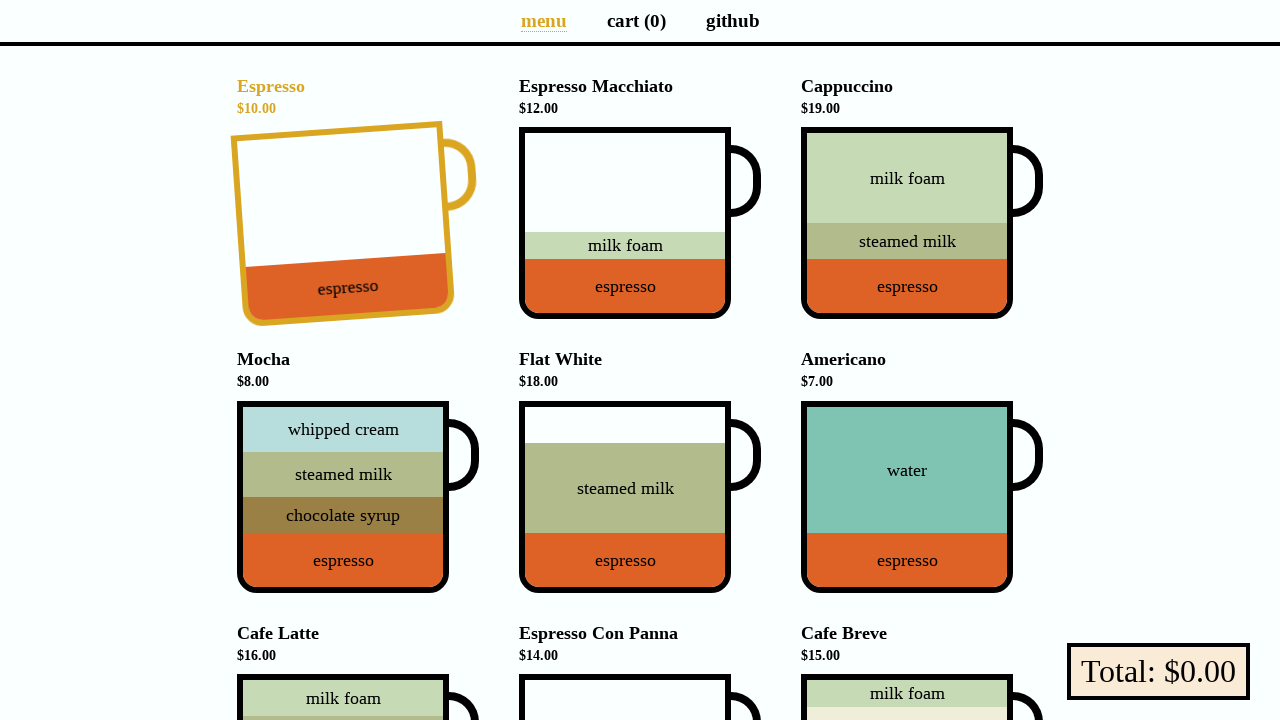

Clicked coffee cup 2 to add to cart at (640, 223) on li[data-v-a9662a08] div div.cup >> nth=1
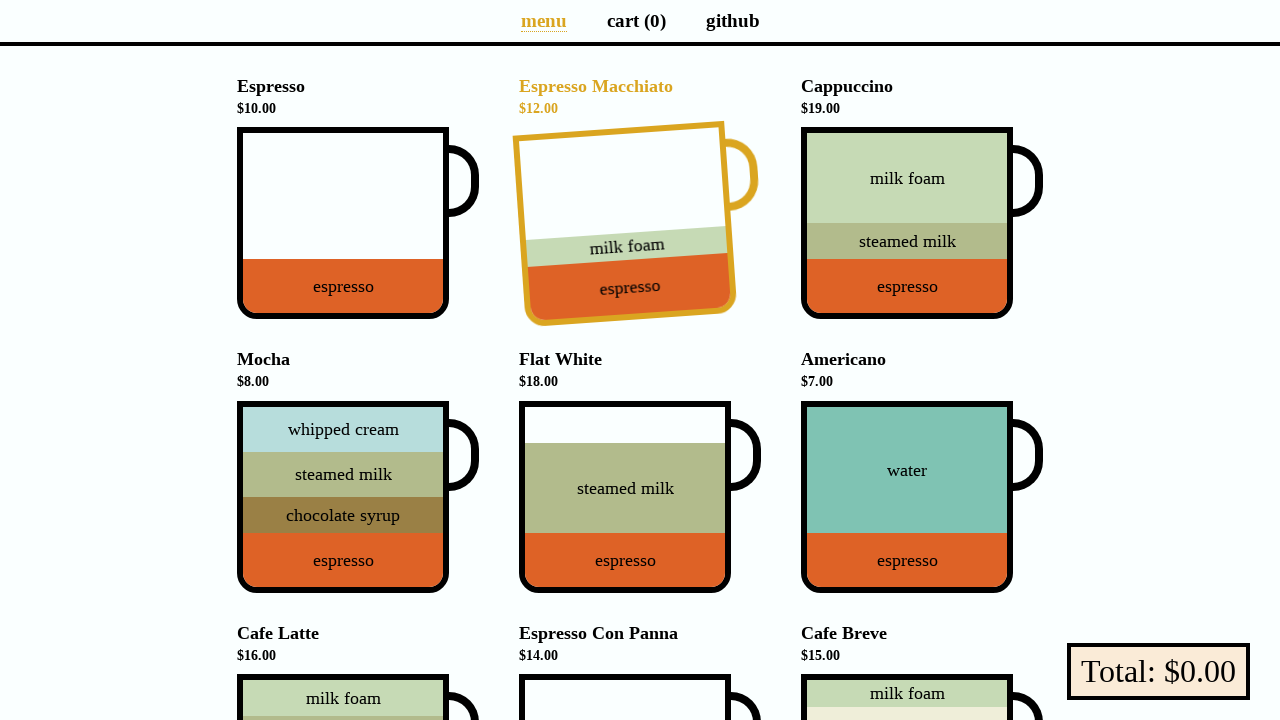

Clicked coffee cup 3 to add to cart at (922, 223) on li[data-v-a9662a08] div div.cup >> nth=2
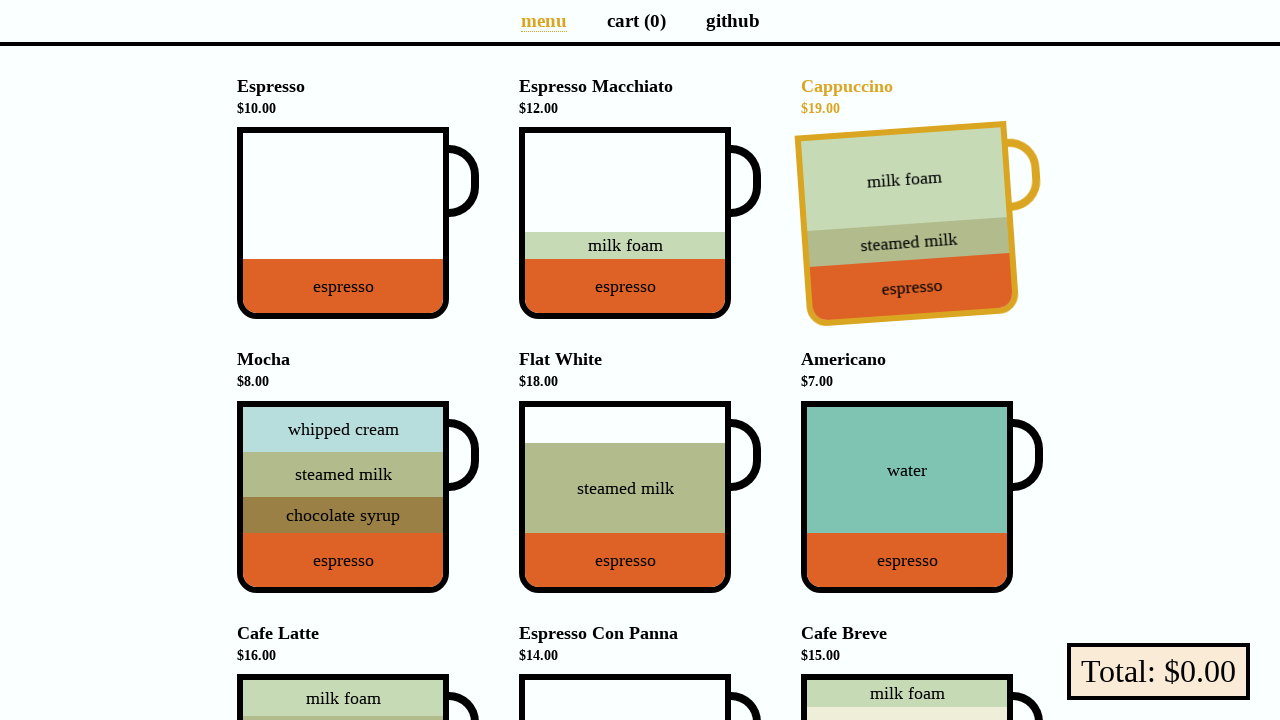

Clicked coffee cup 4 to add to cart at (358, 497) on li[data-v-a9662a08] div div.cup >> nth=3
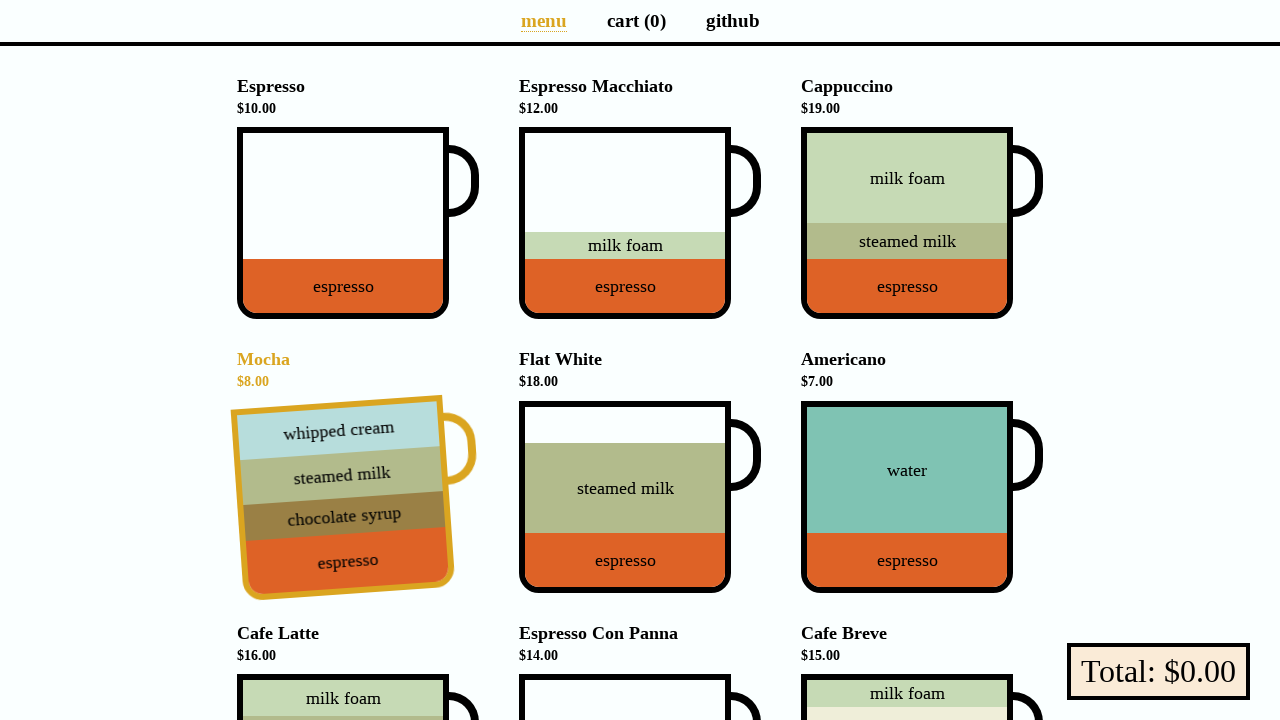

Clicked coffee cup 5 to add to cart at (640, 497) on li[data-v-a9662a08] div div.cup >> nth=4
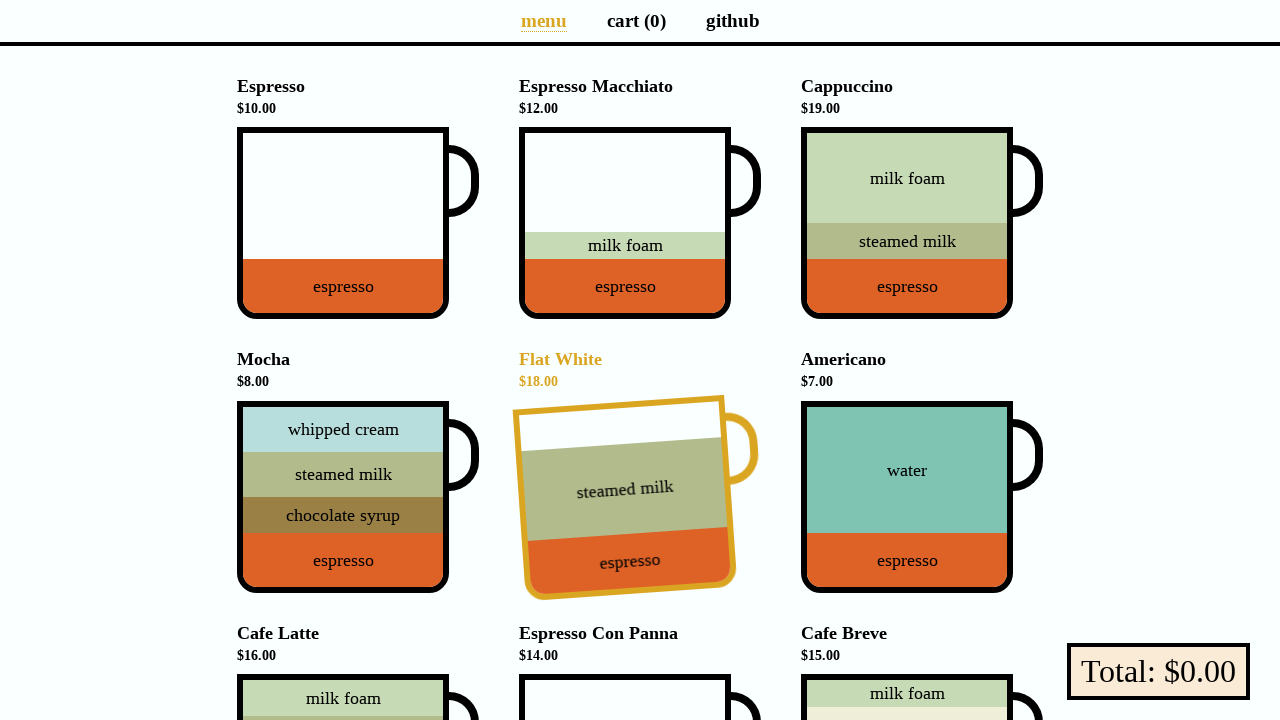

Clicked coffee cup 6 to add to cart at (922, 497) on li[data-v-a9662a08] div div.cup >> nth=5
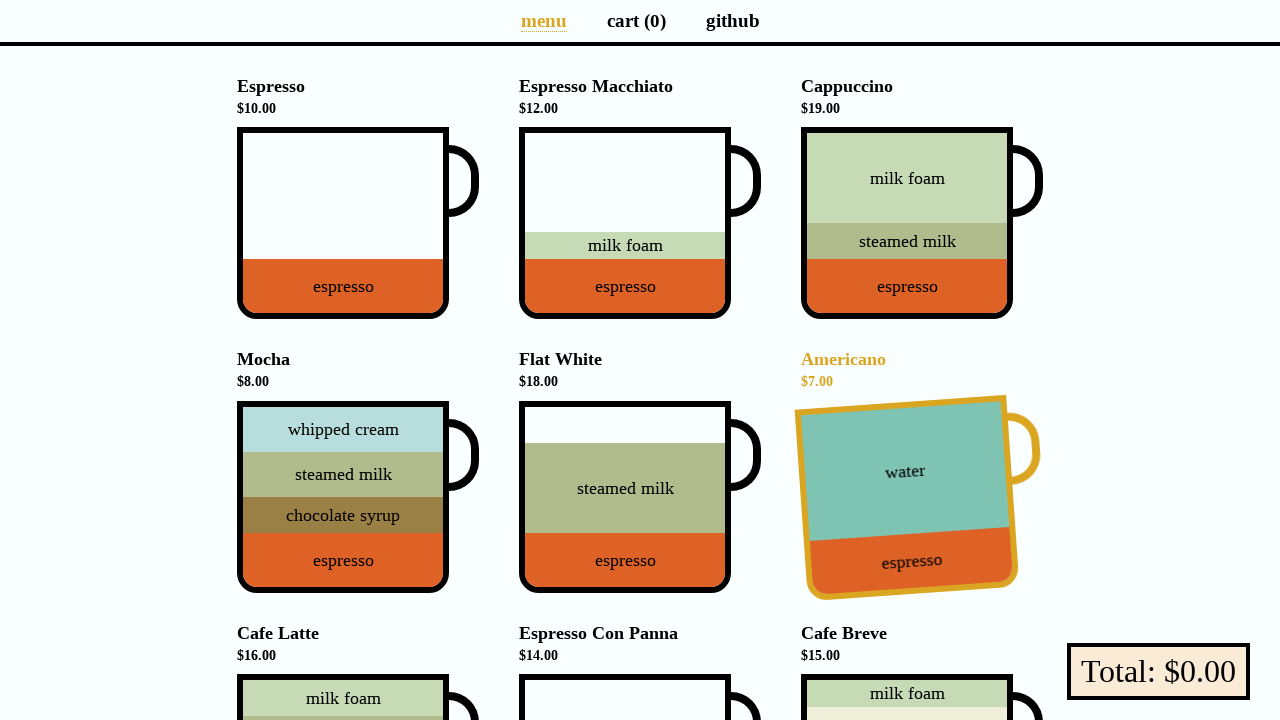

Clicked coffee cup 7 to add to cart at (358, 624) on li[data-v-a9662a08] div div.cup >> nth=6
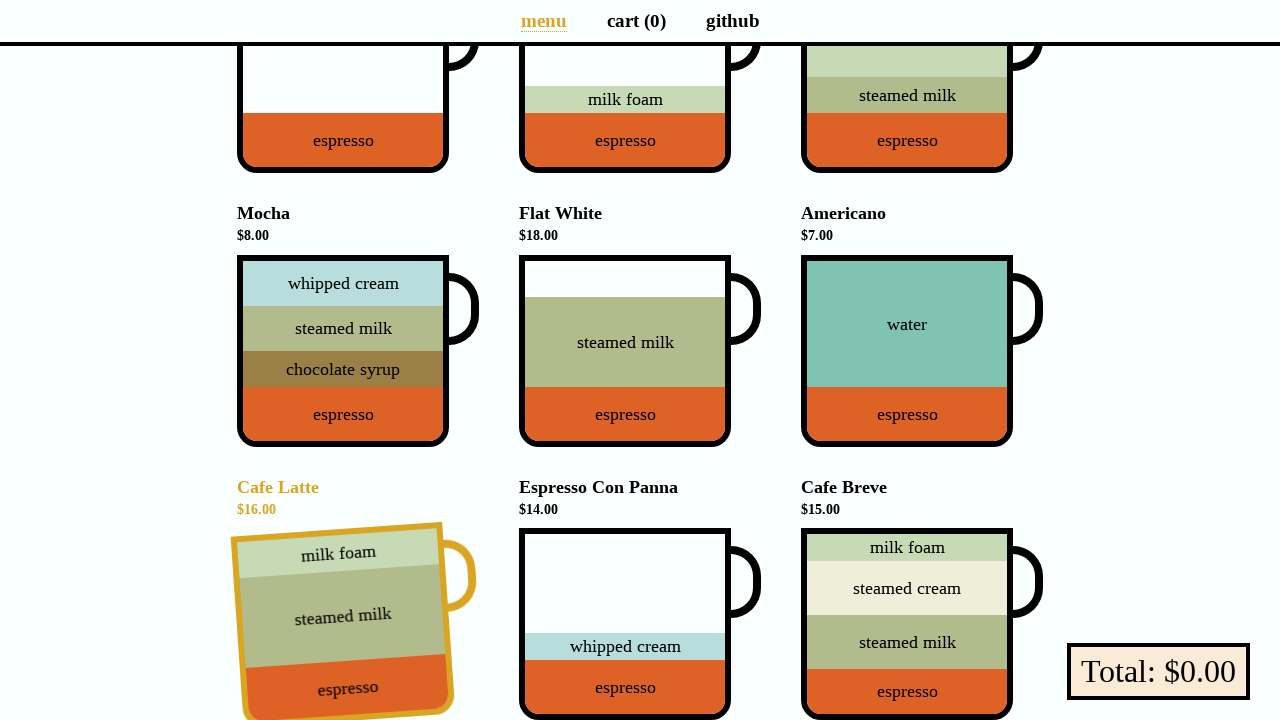

Clicked coffee cup 8 to add to cart at (640, 624) on li[data-v-a9662a08] div div.cup >> nth=7
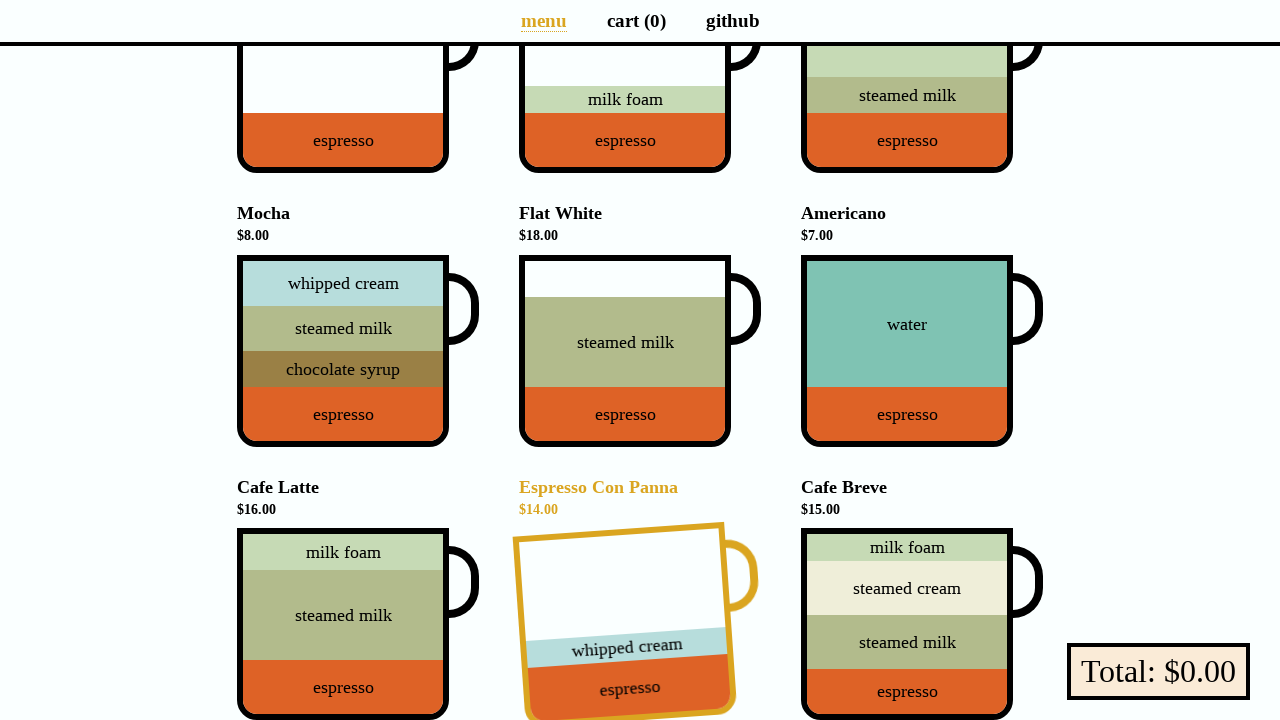

Clicked coffee cup 9 to add to cart at (922, 624) on li[data-v-a9662a08] div div.cup >> nth=8
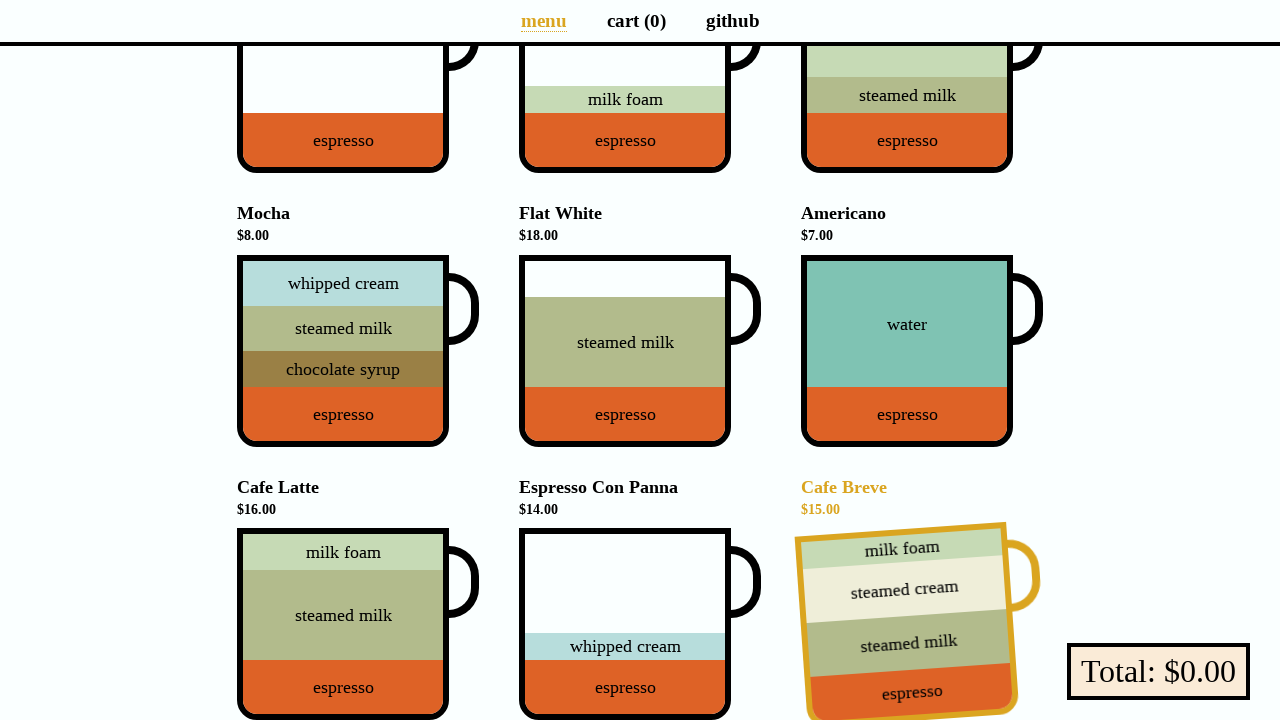

Clicked link to navigate to cart at (636, 20) on a[href='/cart']
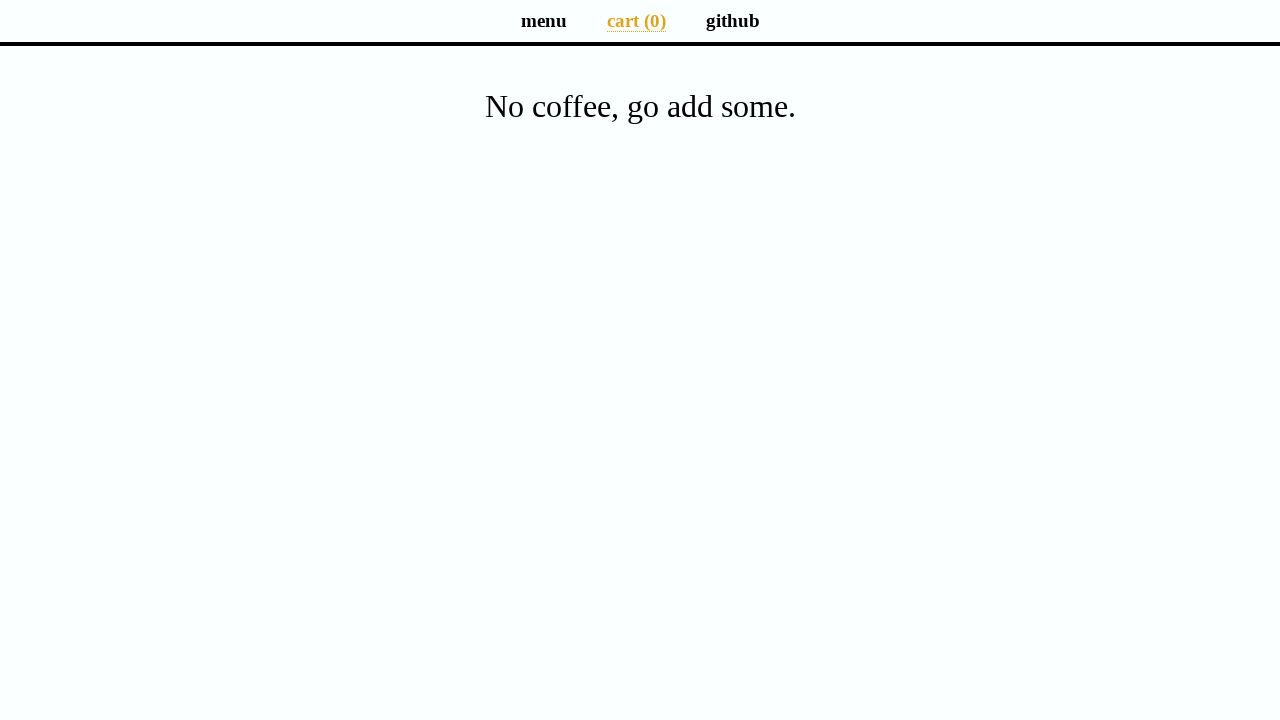

Cart page loaded
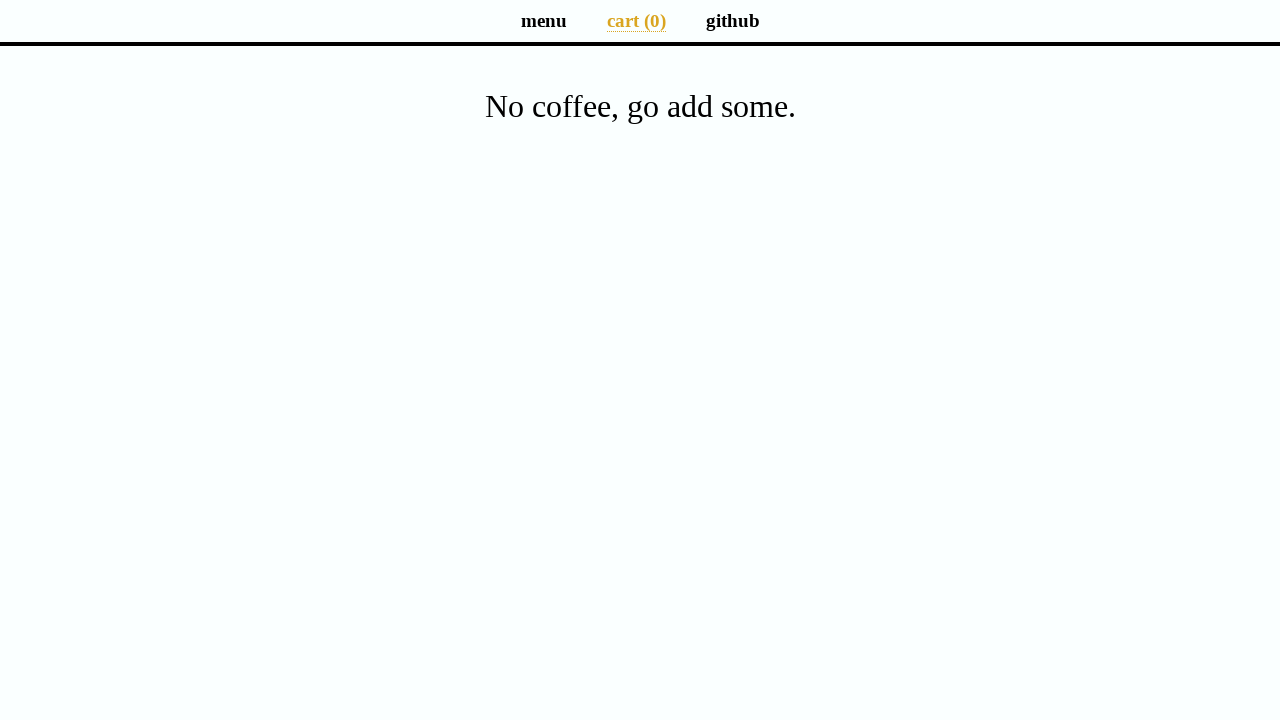

Located all cart entries
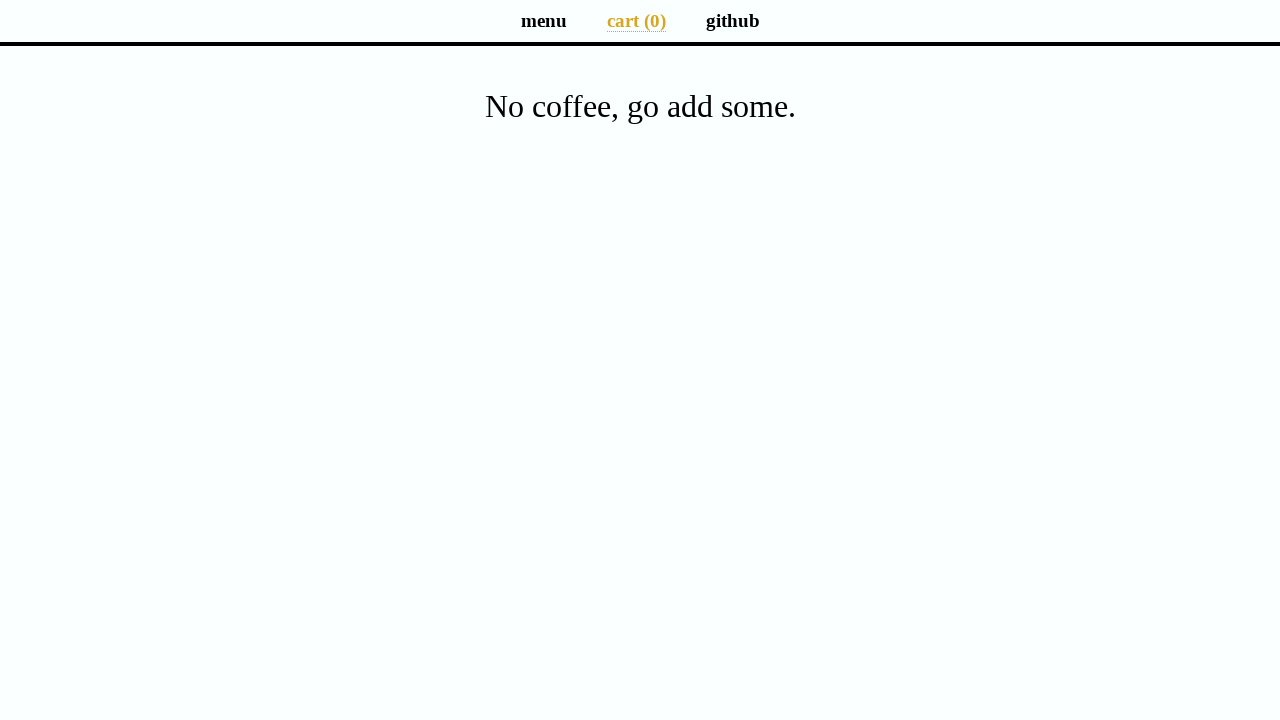

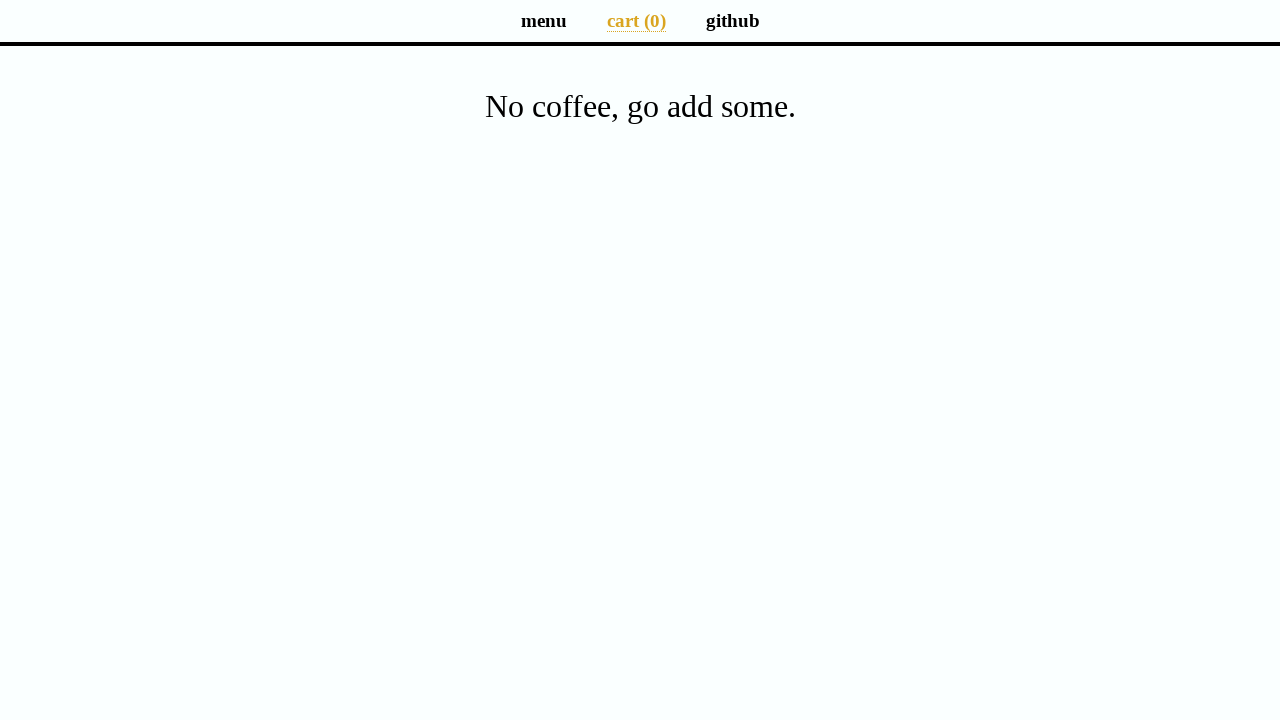